Tests dropdown selection using Playwright's built-in select_option method to choose "Option 1" by visible text and verifies the selection.

Starting URL: https://the-internet.herokuapp.com/dropdown

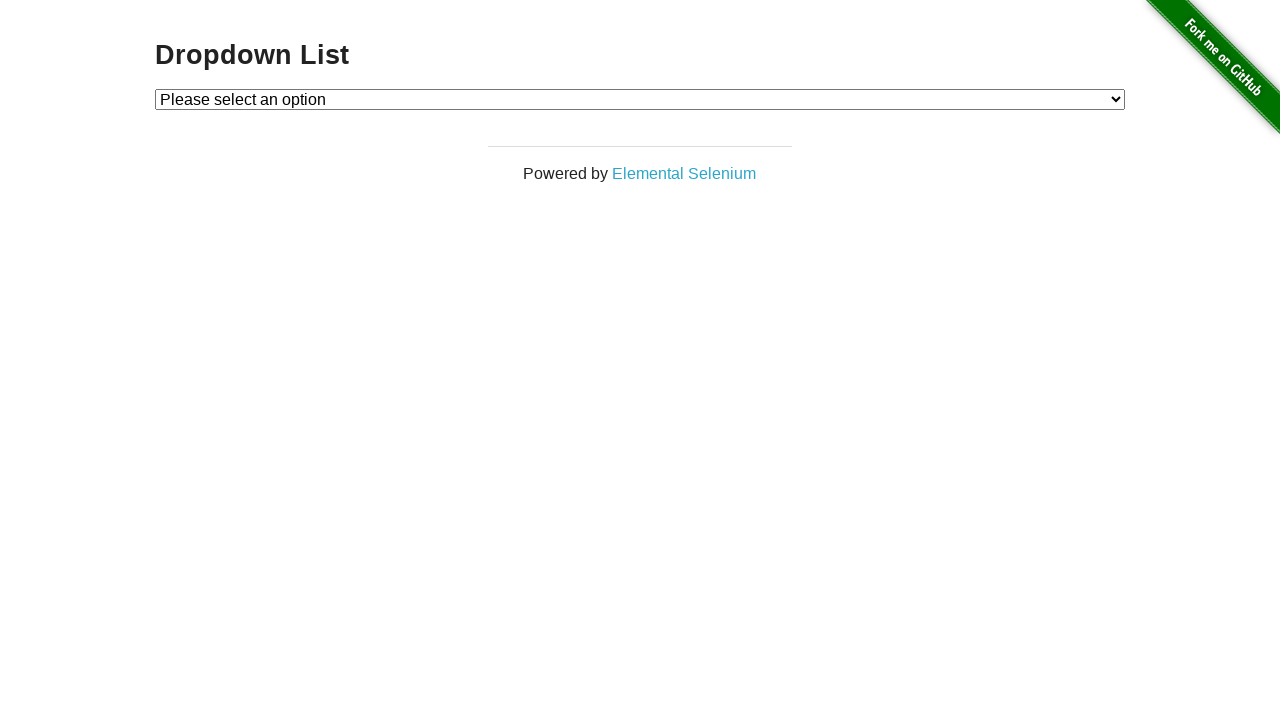

Waited for dropdown element to be available
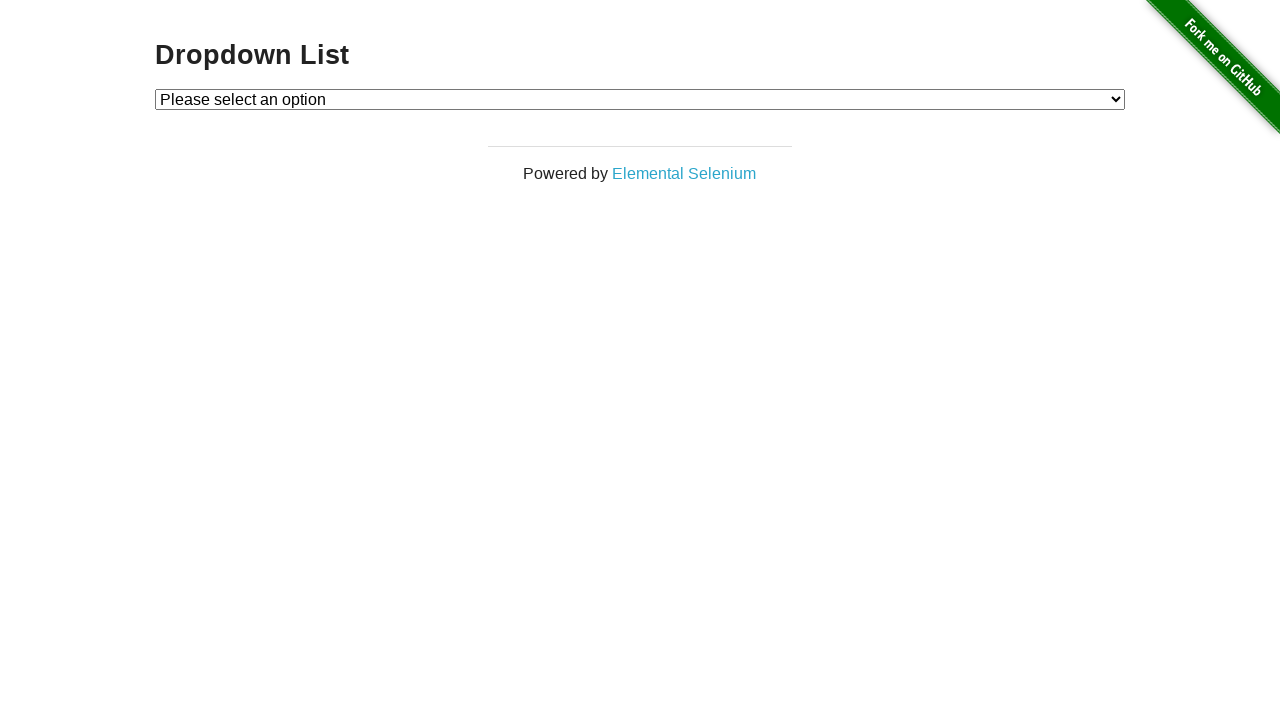

Selected 'Option 1' from dropdown using select_option method on #dropdown
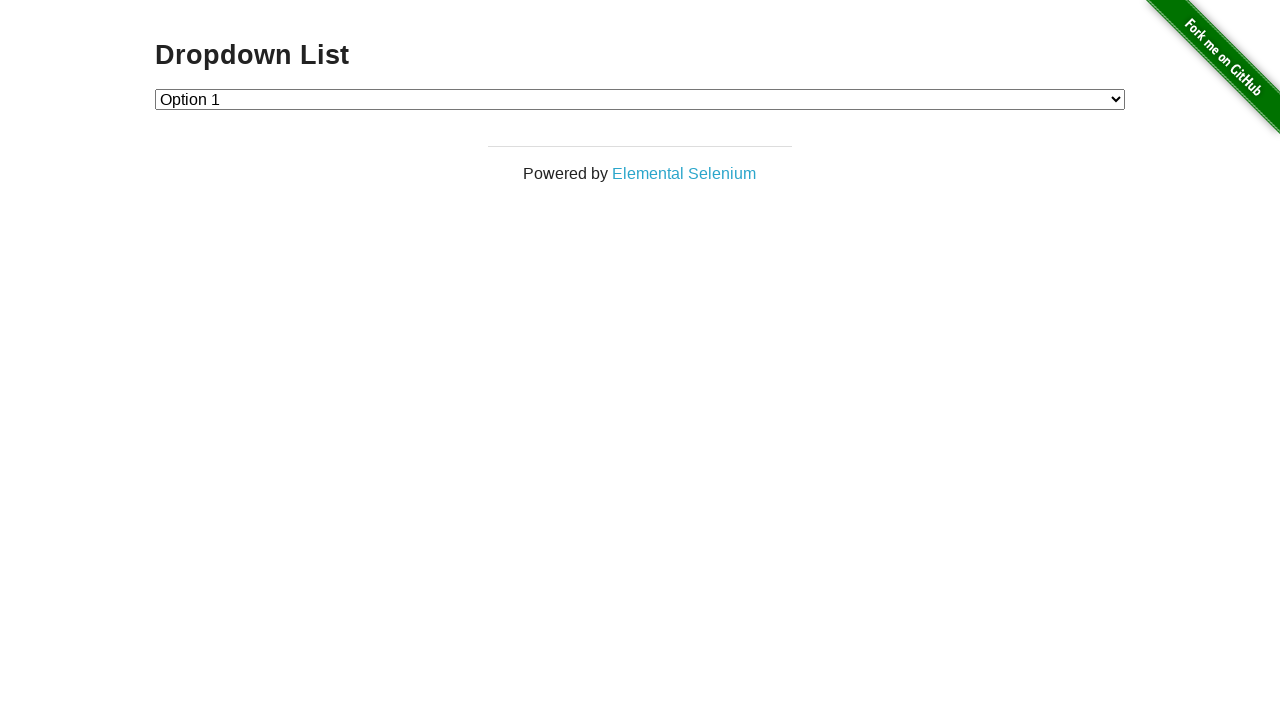

Retrieved the selected dropdown value
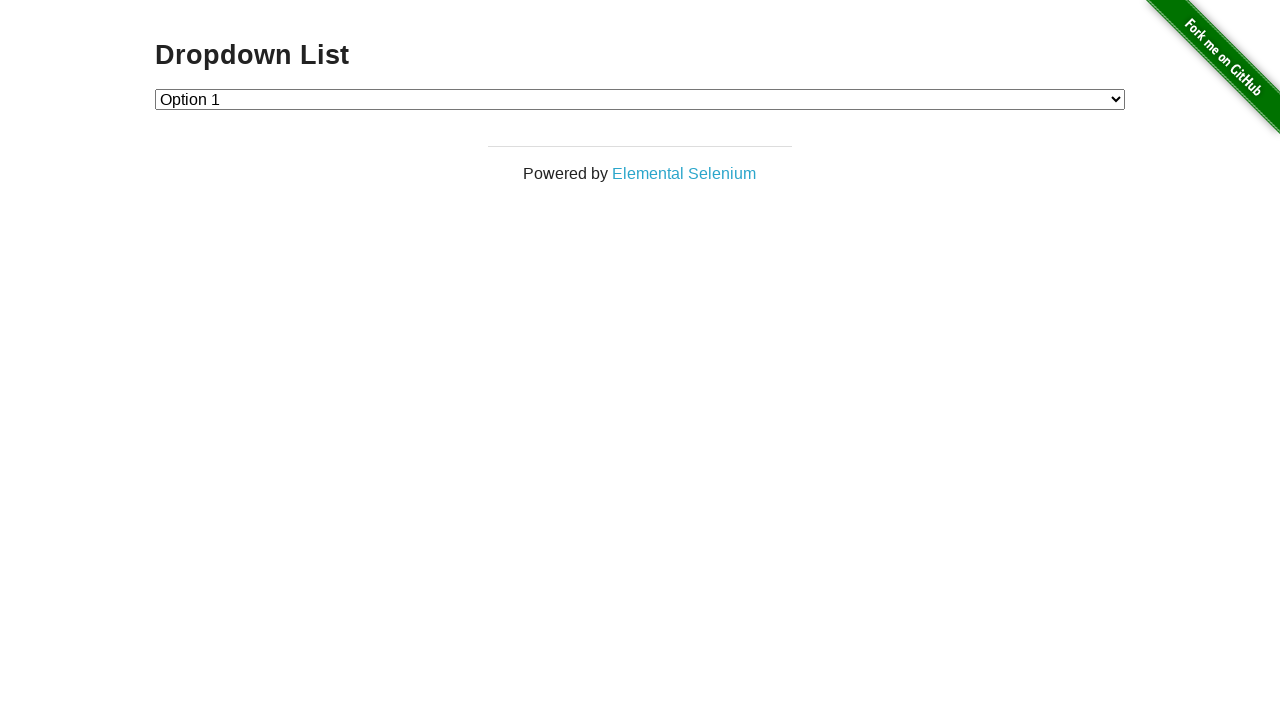

Verified that selected option value is '1'
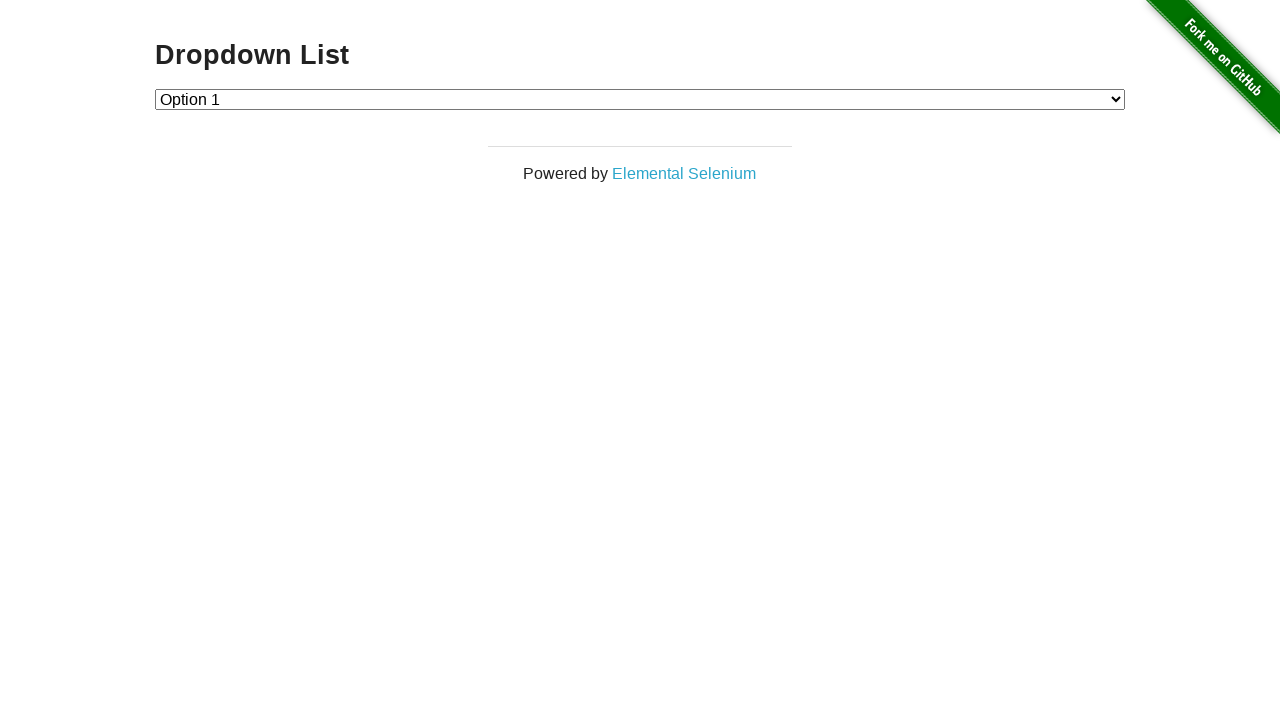

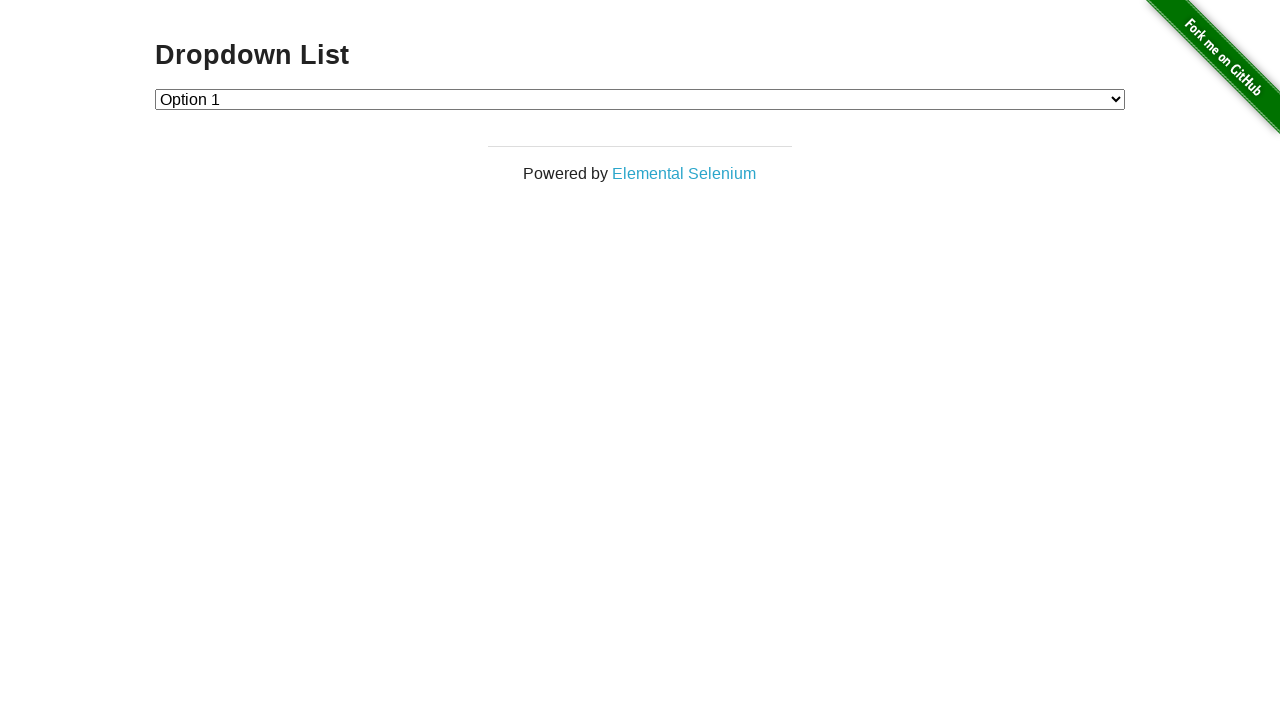